Tests file upload functionality by selecting a file and clicking the upload button to verify successful upload

Starting URL: https://the-internet.herokuapp.com/upload

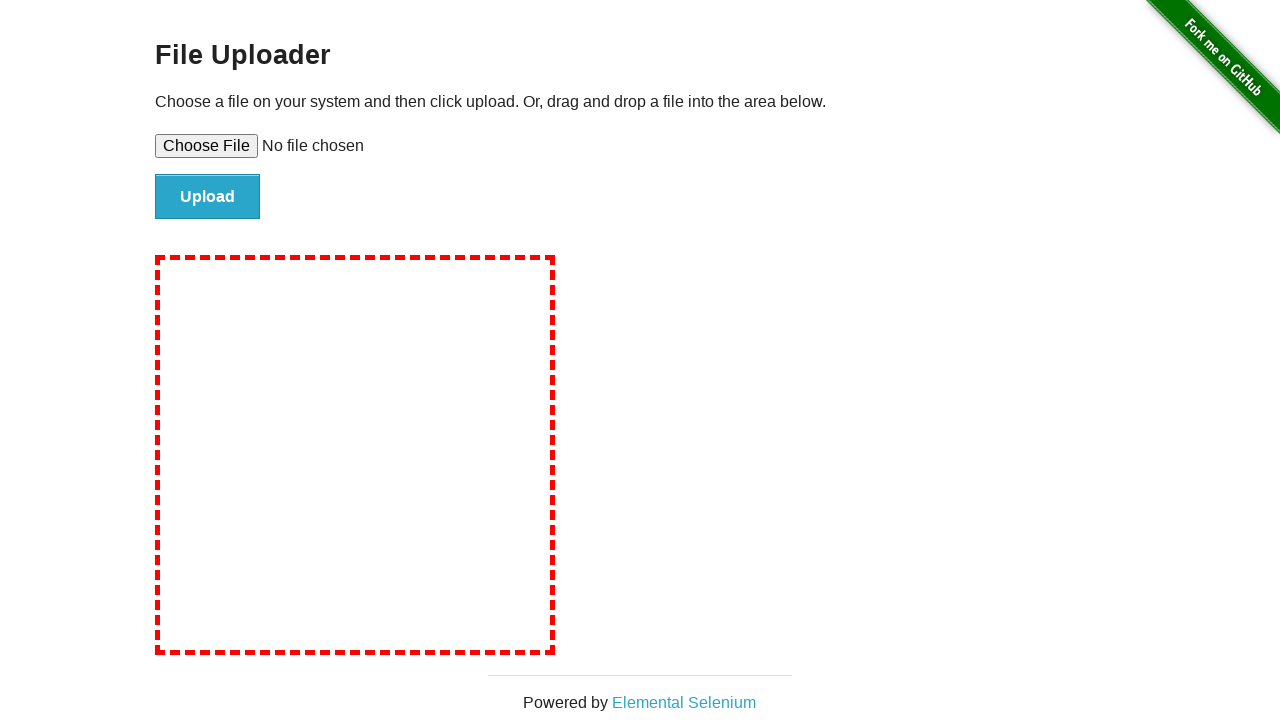

Located the file upload input element
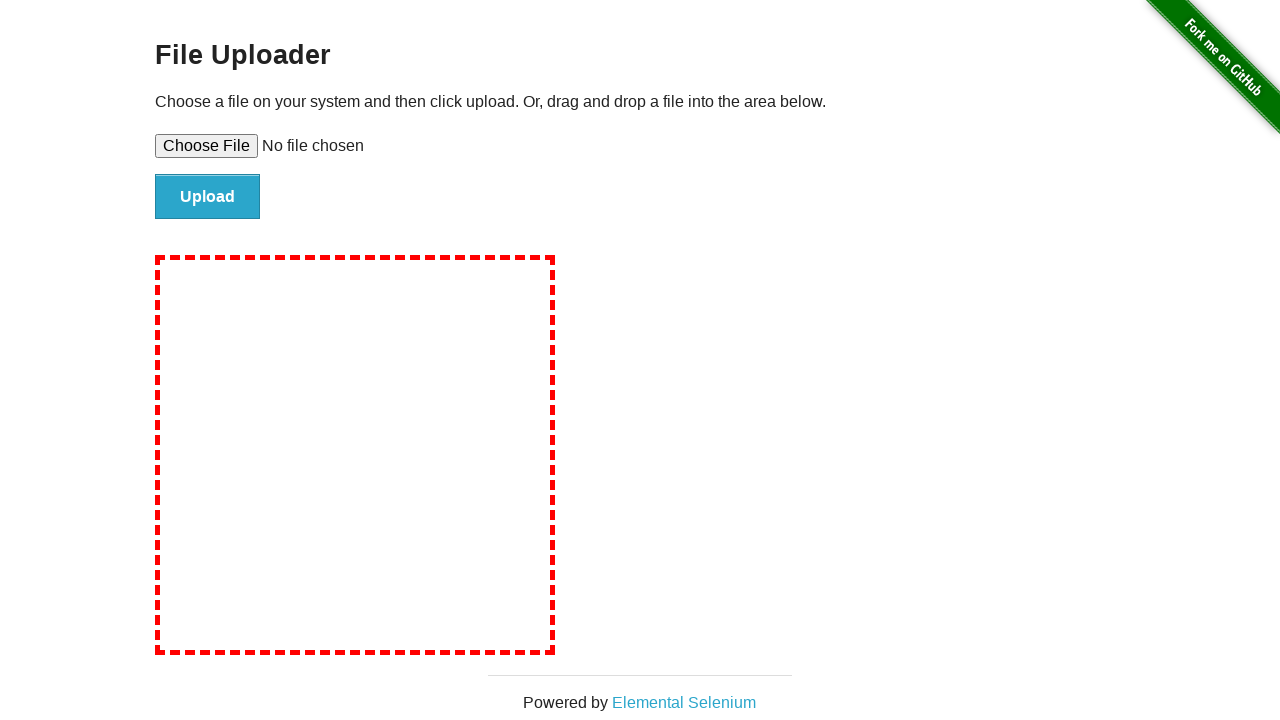

Set temporary test file for upload
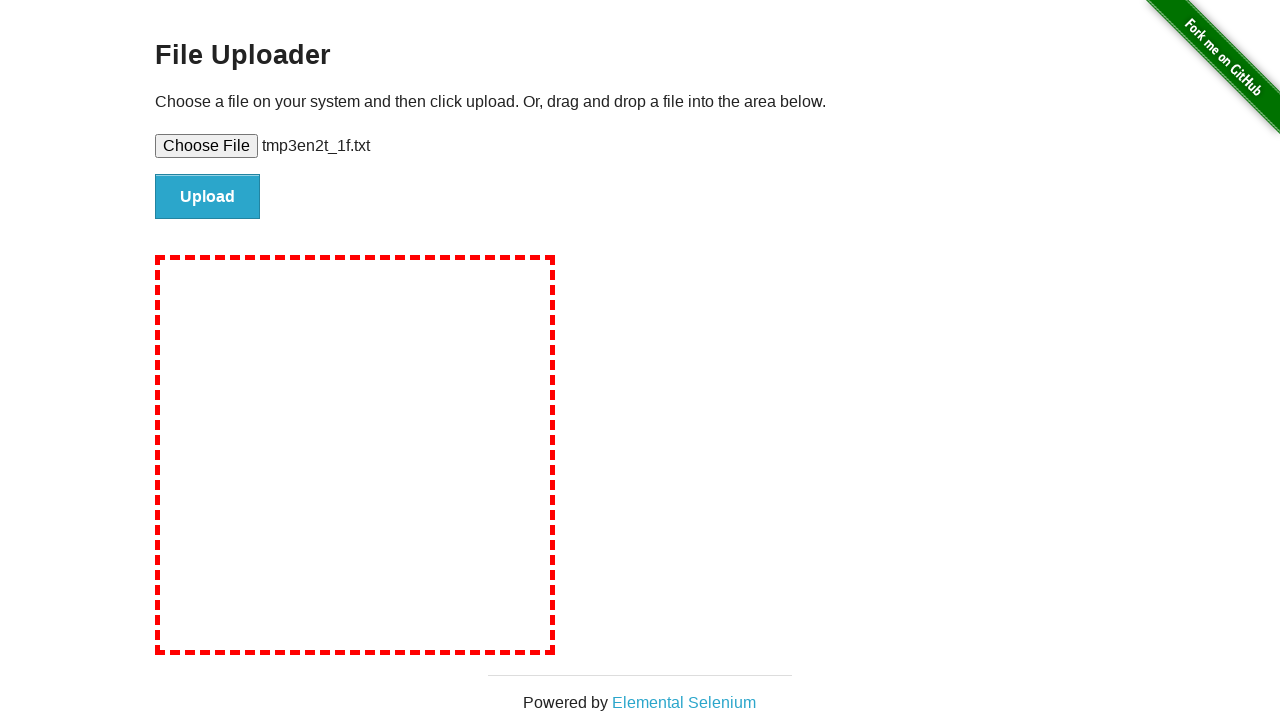

Clicked the upload button to submit file at (208, 197) on input#file-submit
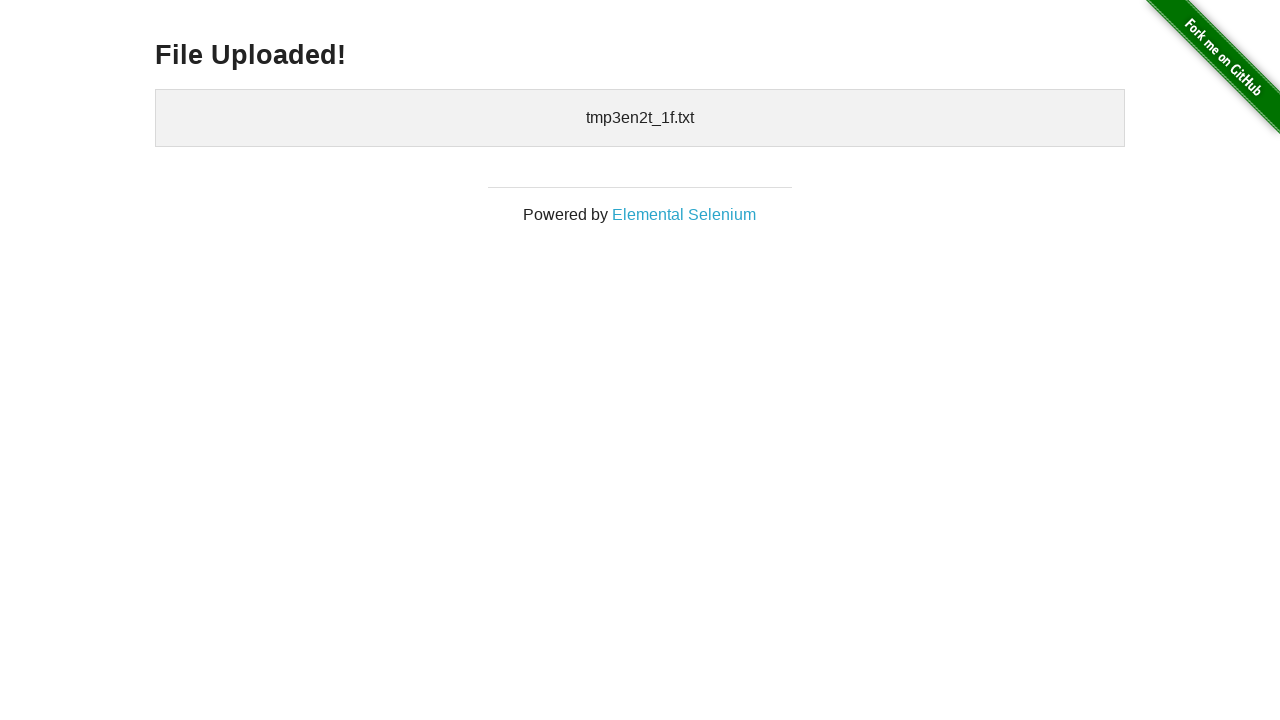

Verified file upload success message appeared
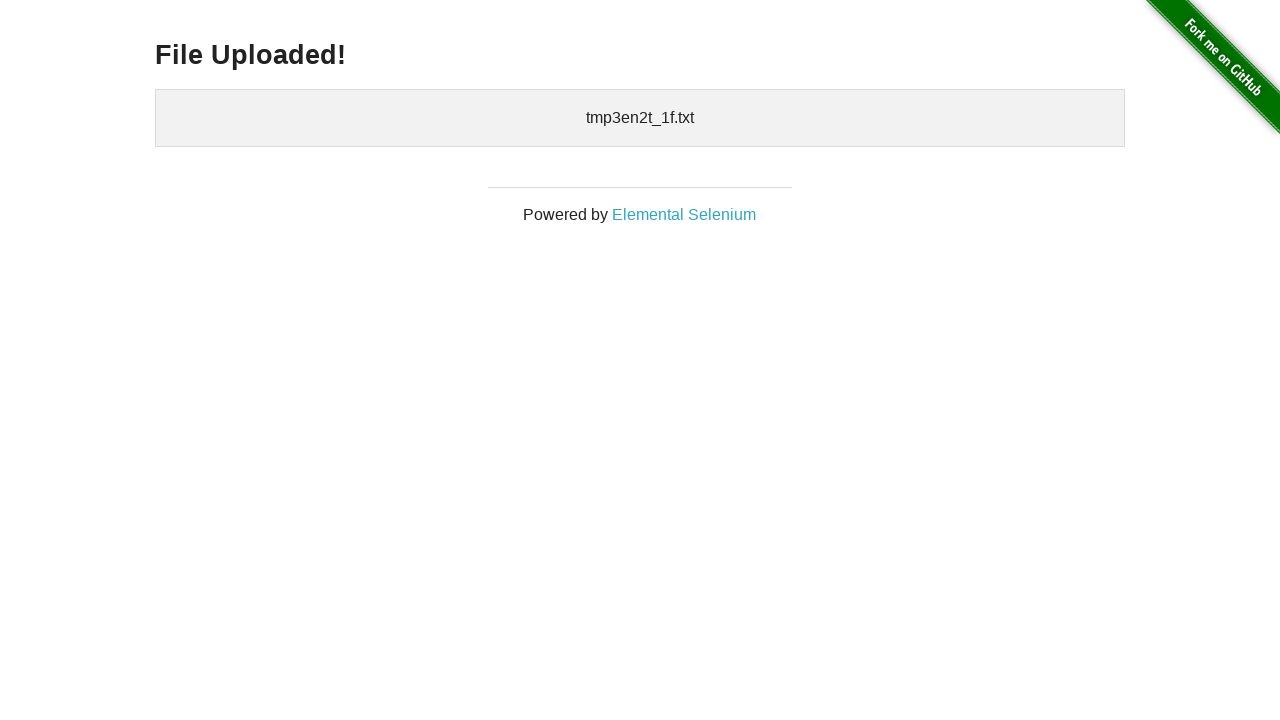

Cleaned up temporary test file
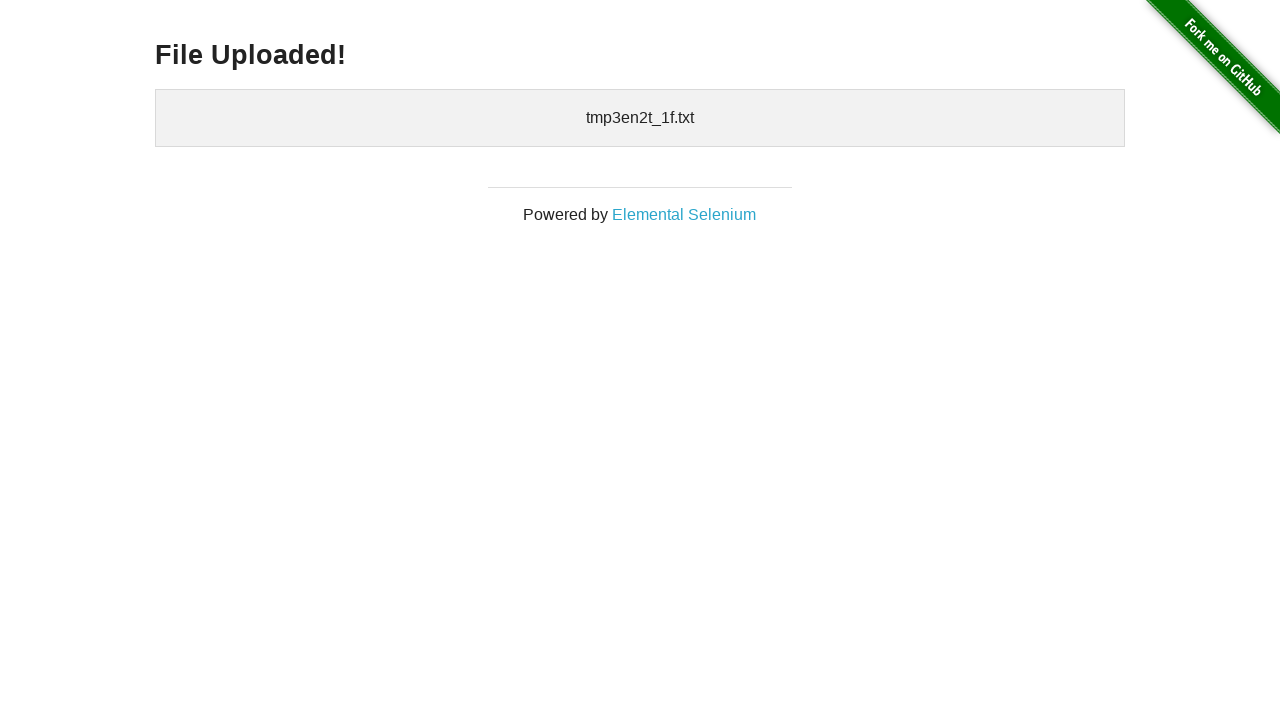

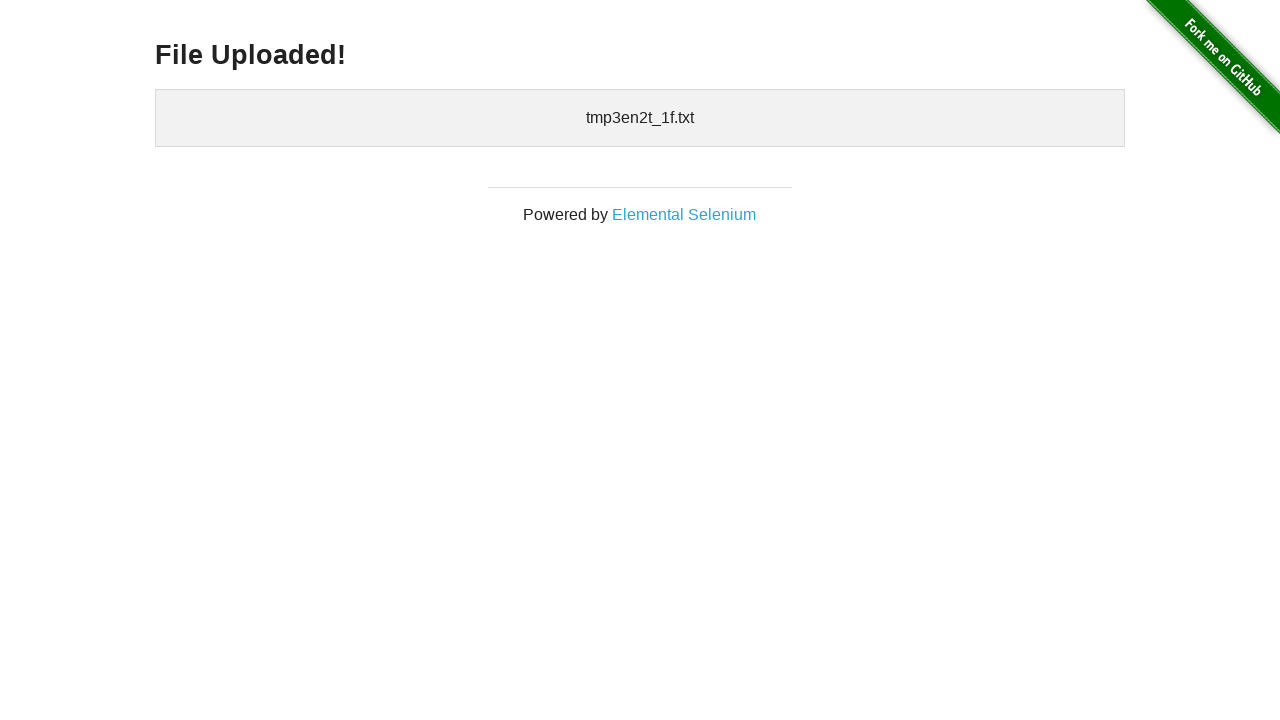